Tests the search functionality on W3Schools by entering a search term in the search input field

Starting URL: https://www.w3schools.com/default.asp

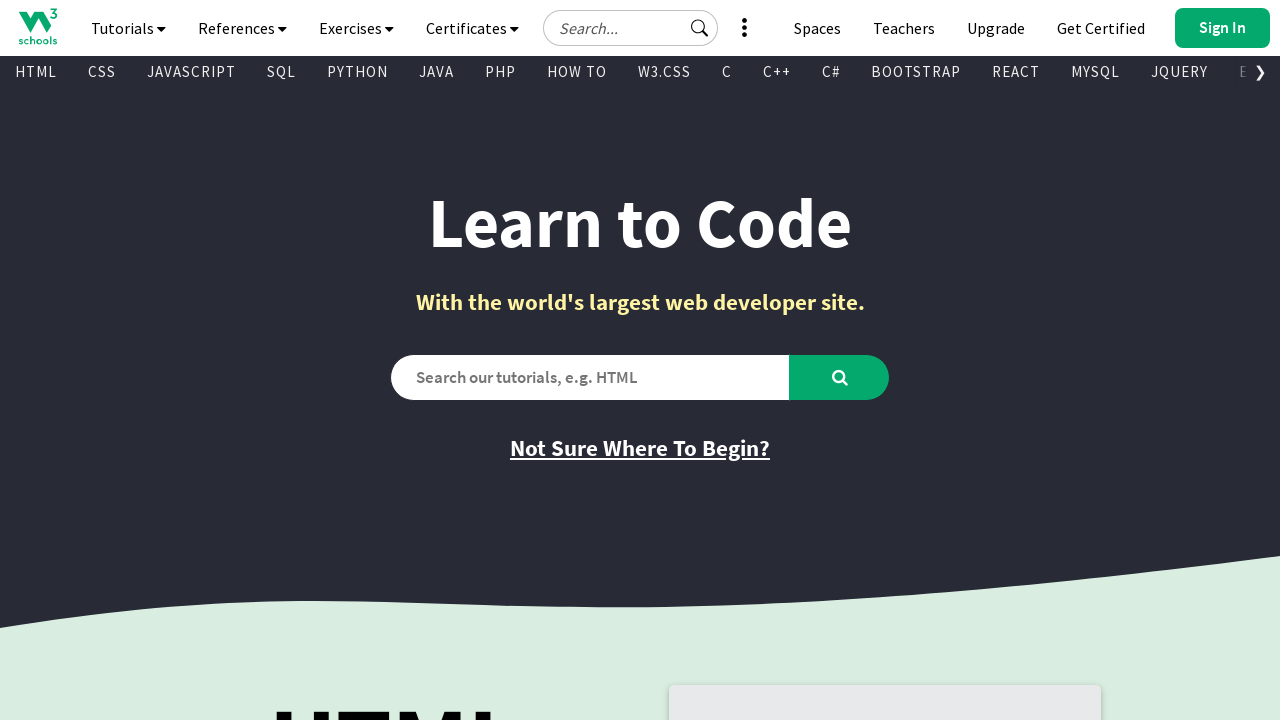

Filled search input field with 'html' on W3Schools homepage on input#search2
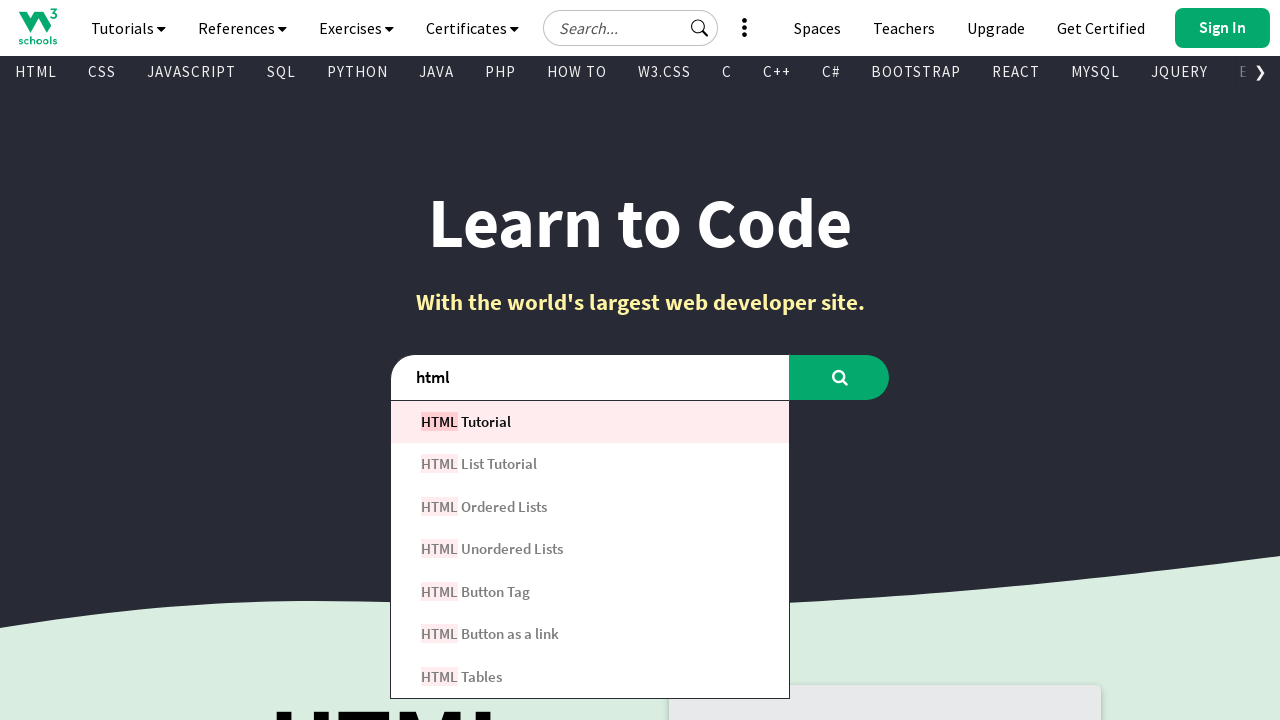

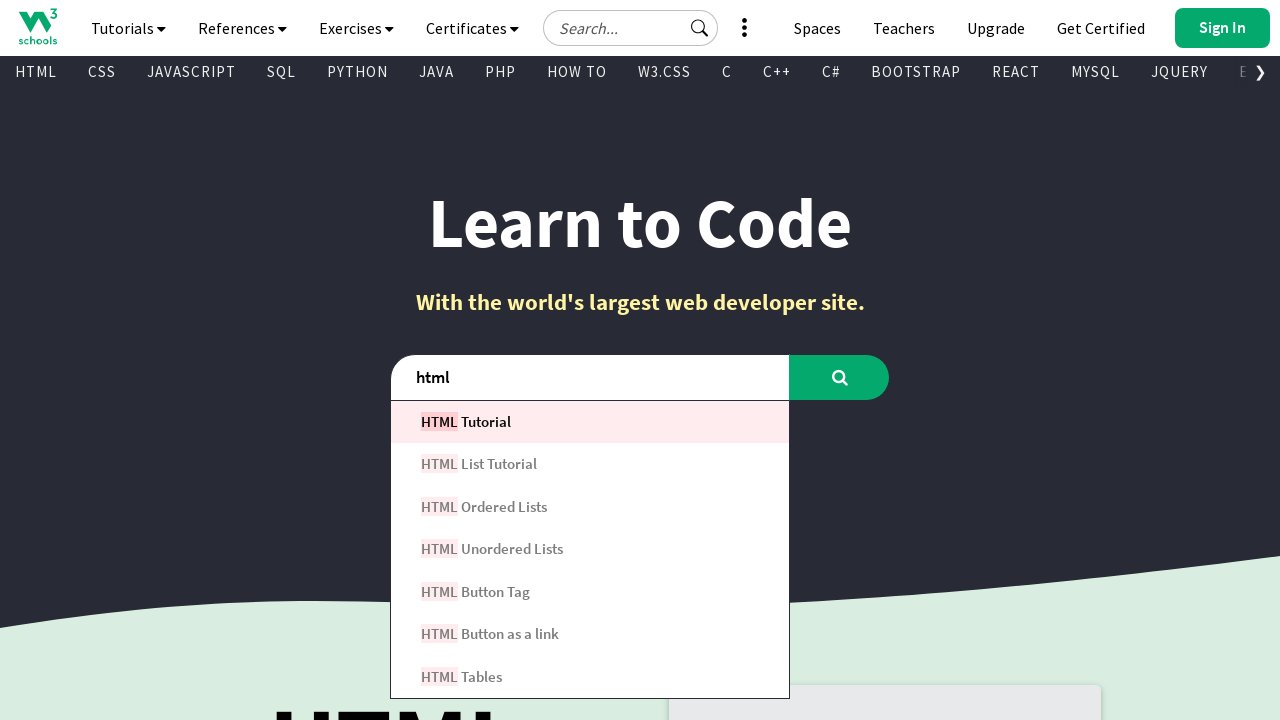